Tests password input field by entering a password and verifying it's stored correctly

Starting URL: https://bonigarcia.dev/selenium-webdriver-java/web-form.html

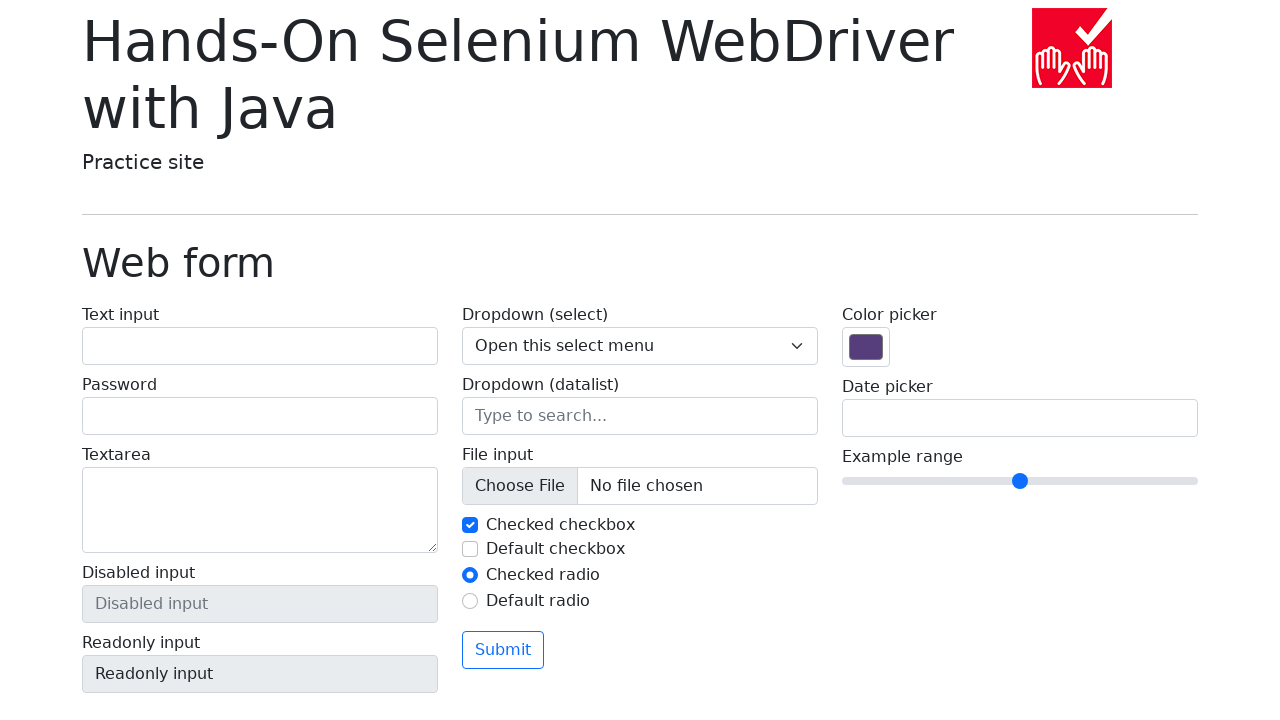

Navigated to web form page
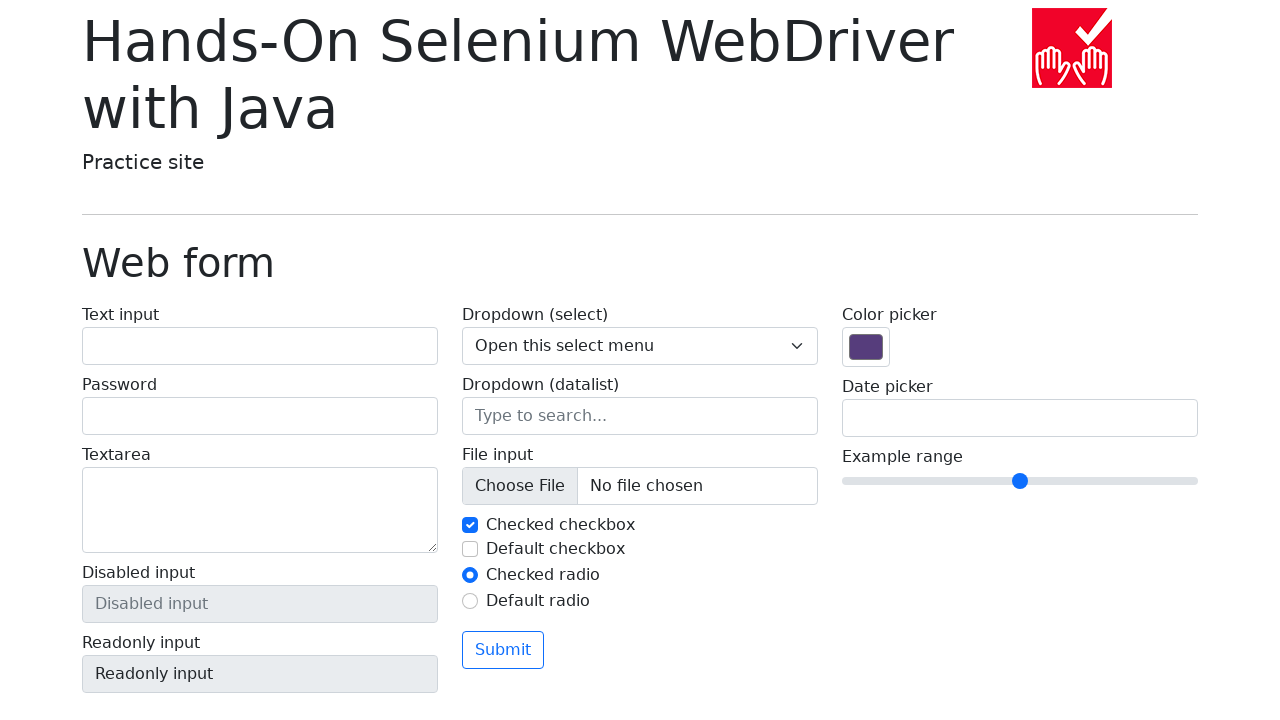

Filled password field with 'Lorem123#$().;' on input[type='password']
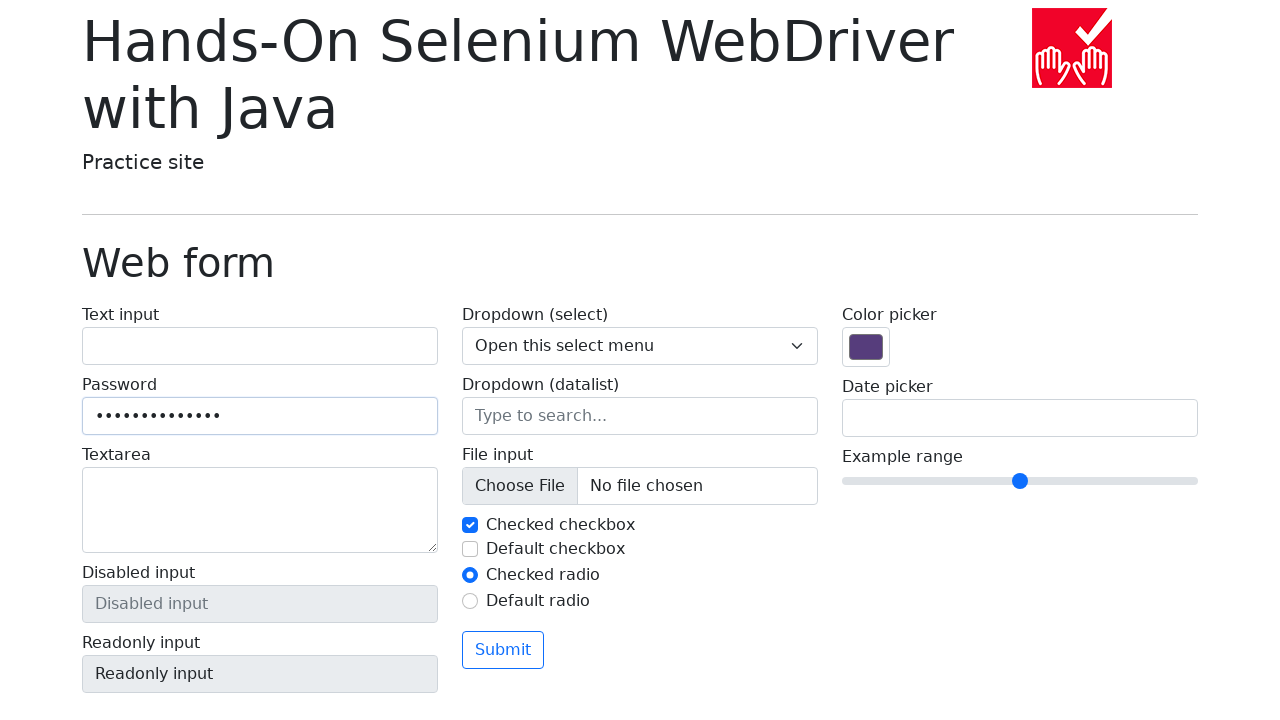

Verified password field value matches entered password
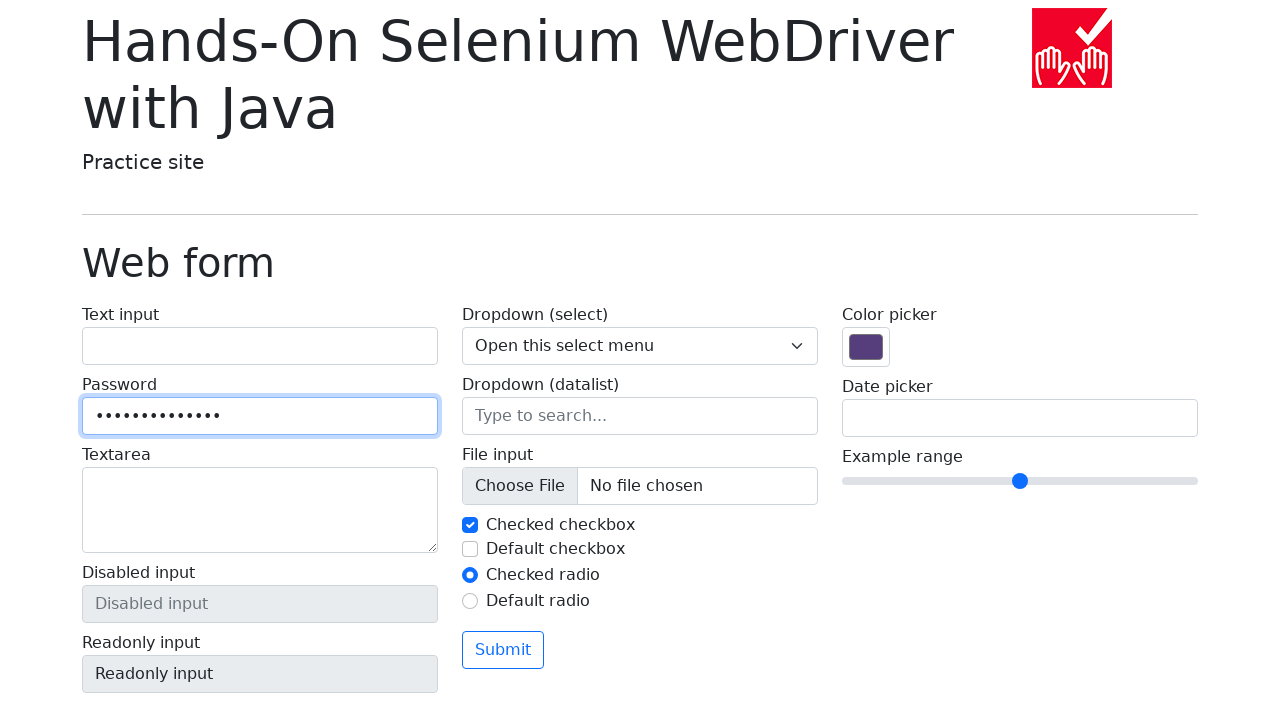

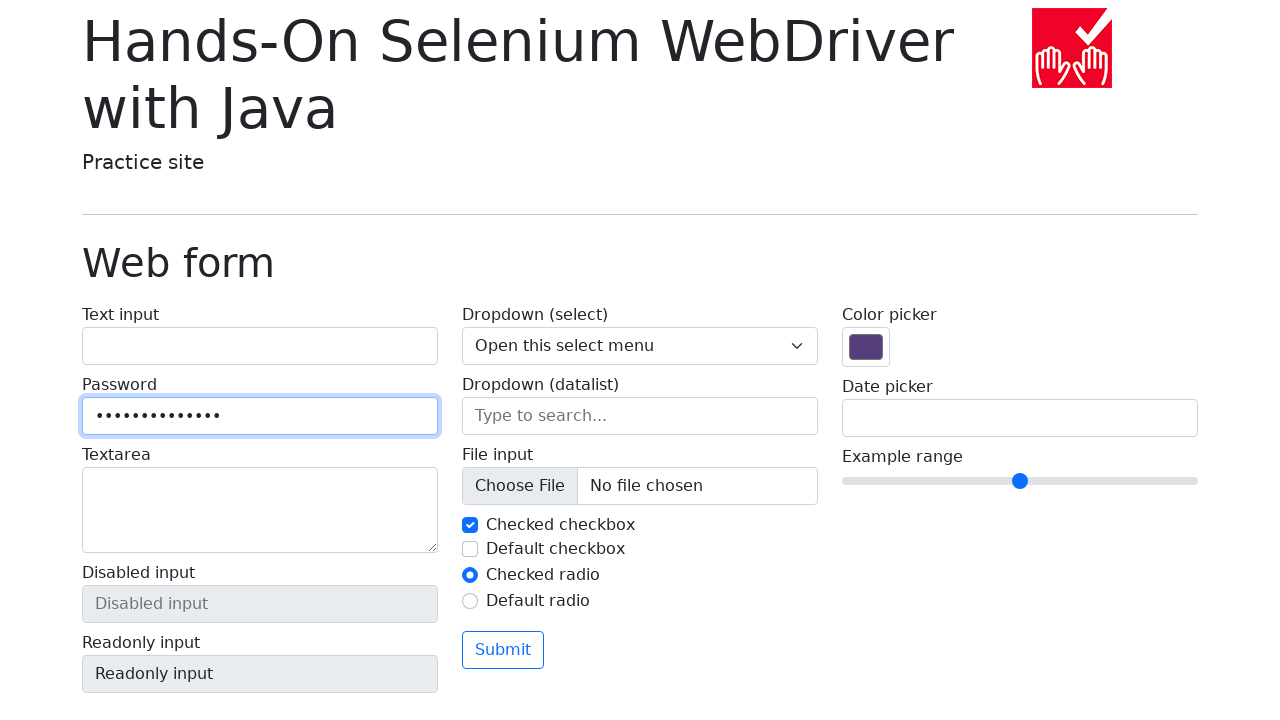